Tests various dropdown types including traditional select, multi-select, custom Bootstrap-like dropdown, static auto-suggest, and dynamic auto-suggest dropdowns by selecting different car options.

Starting URL: https://claruswaysda.github.io/Dropdowns.html

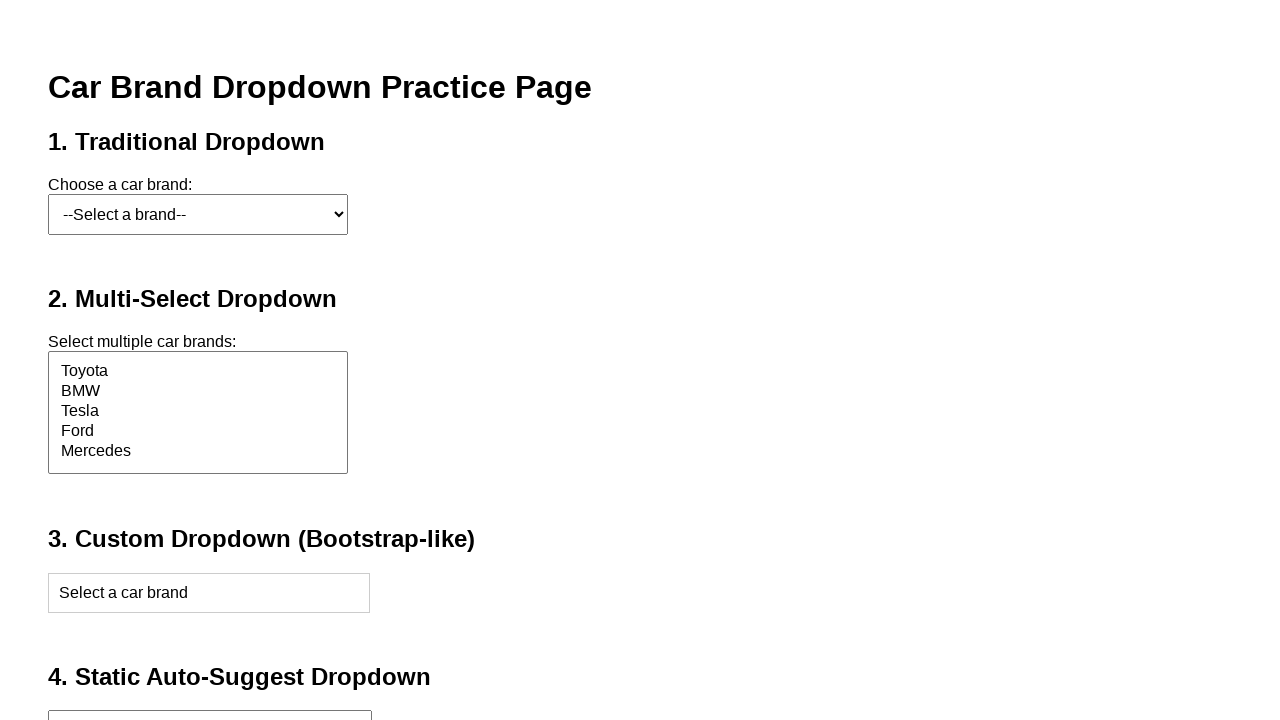

Navigated to Dropdowns test page
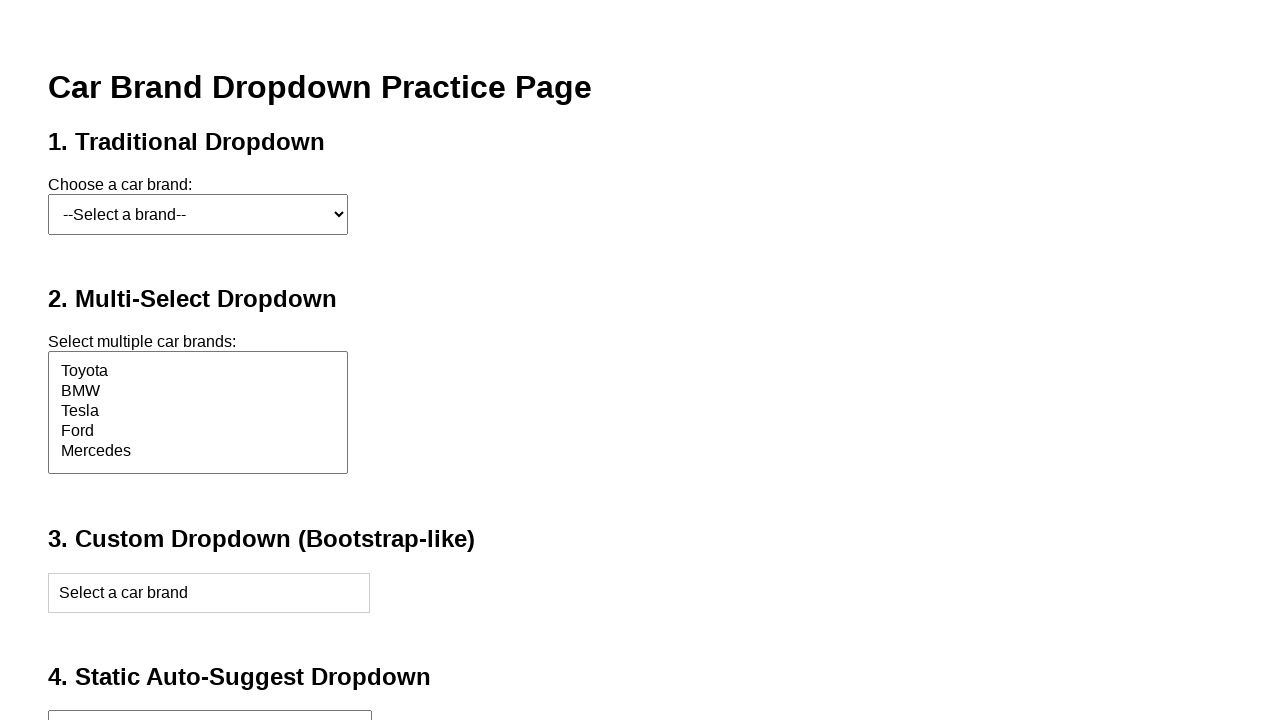

Selected Ford from traditional dropdown on #carSelect
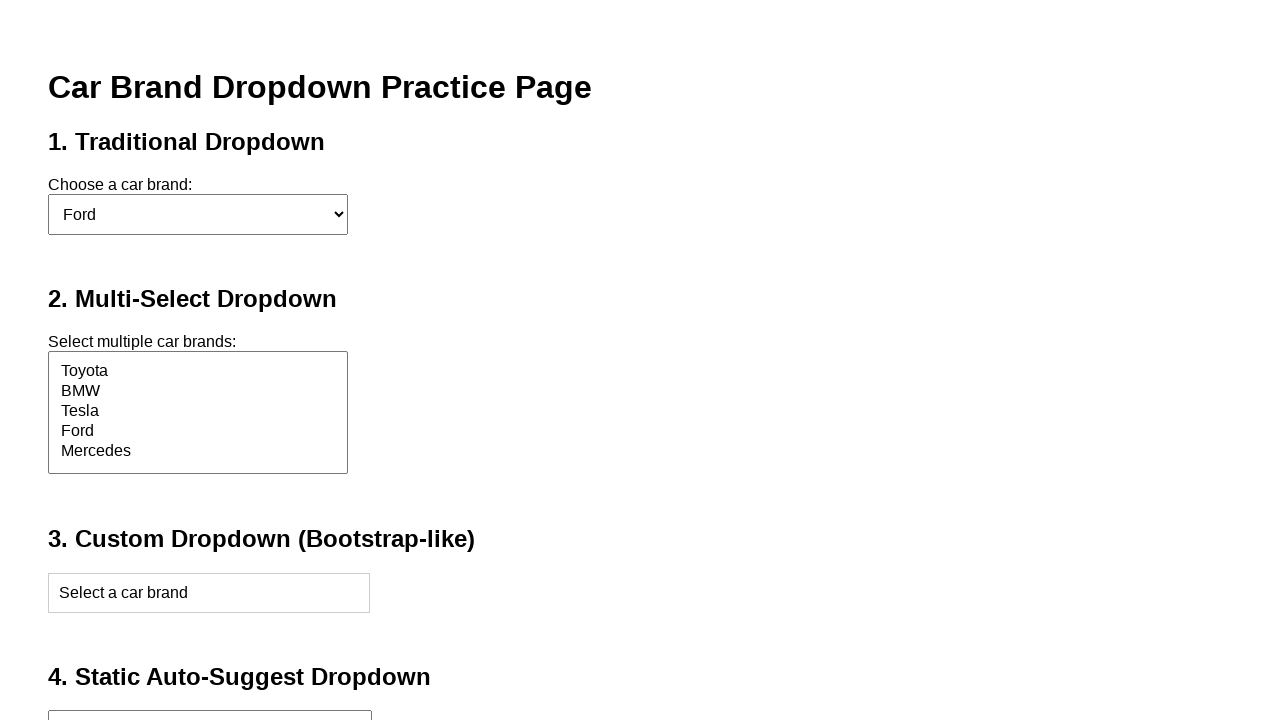

Selected Mercedes from multi-select dropdown on #multiCarSelect
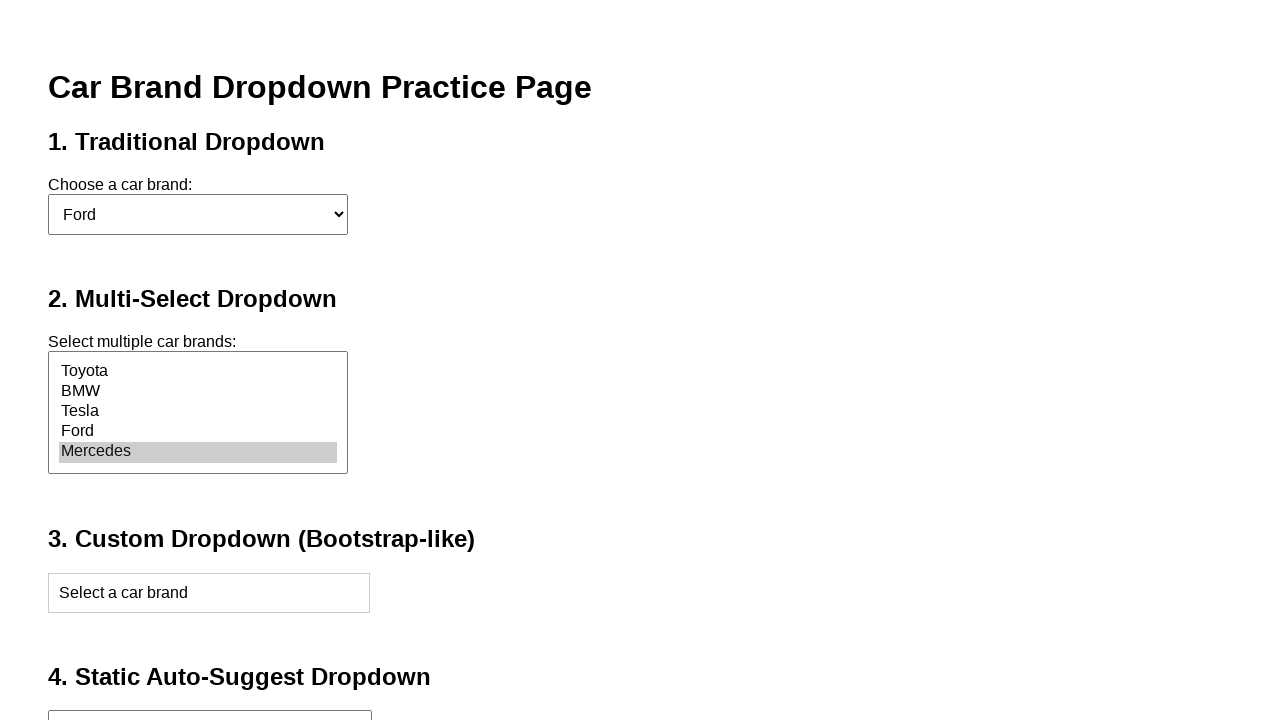

Clicked to open custom Bootstrap-like dropdown at (209, 593) on #customDropdown
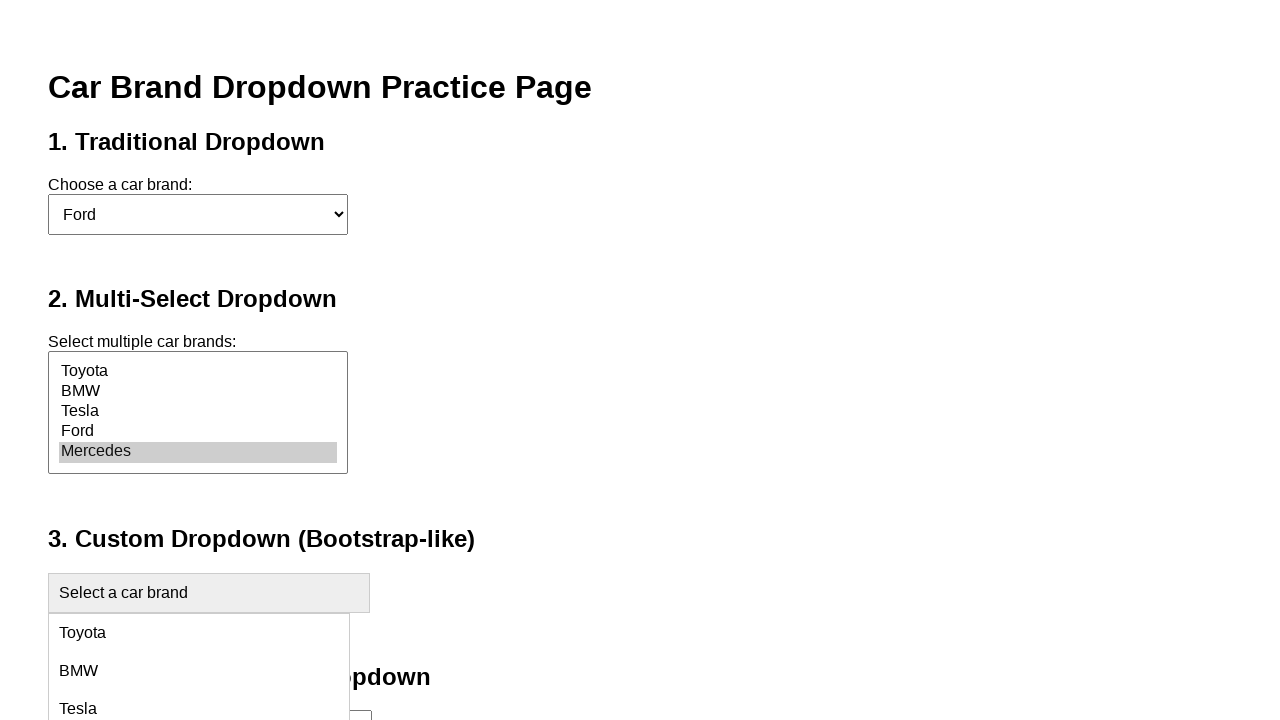

Custom dropdown list became visible
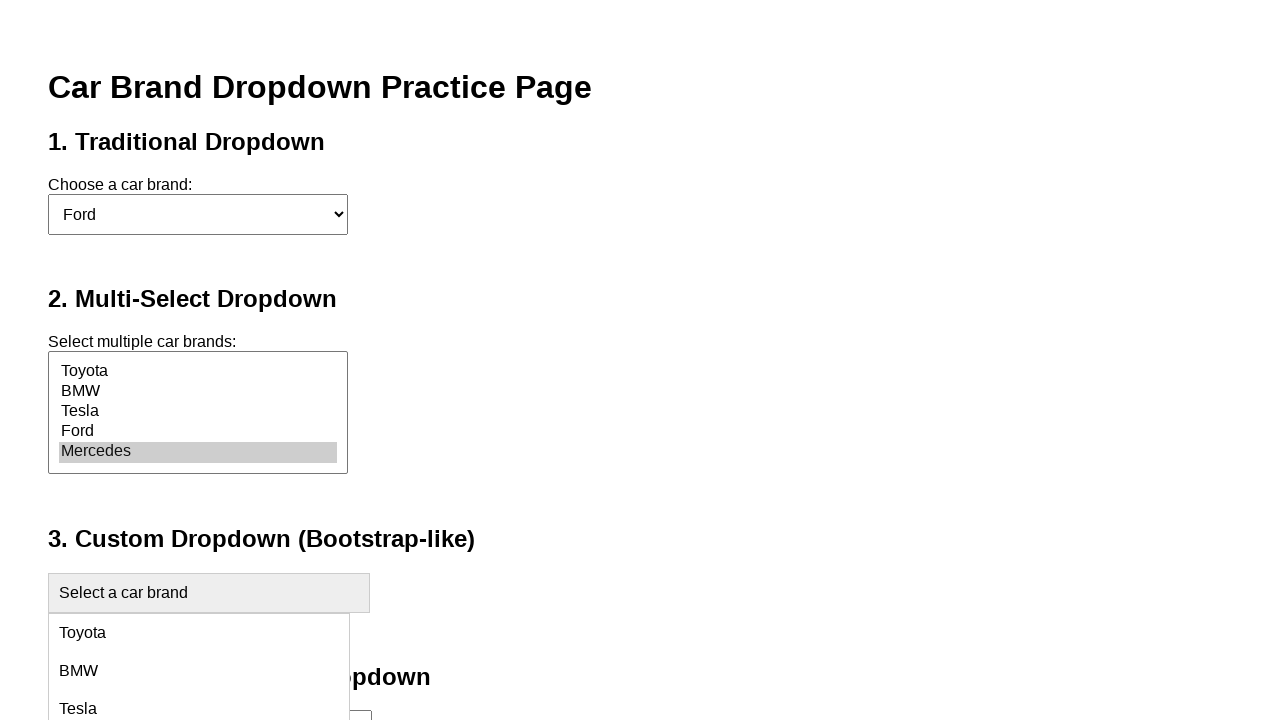

Selected BMW from custom dropdown at (199, 671) on xpath=//*[@id='customList']/div[text()='BMW']
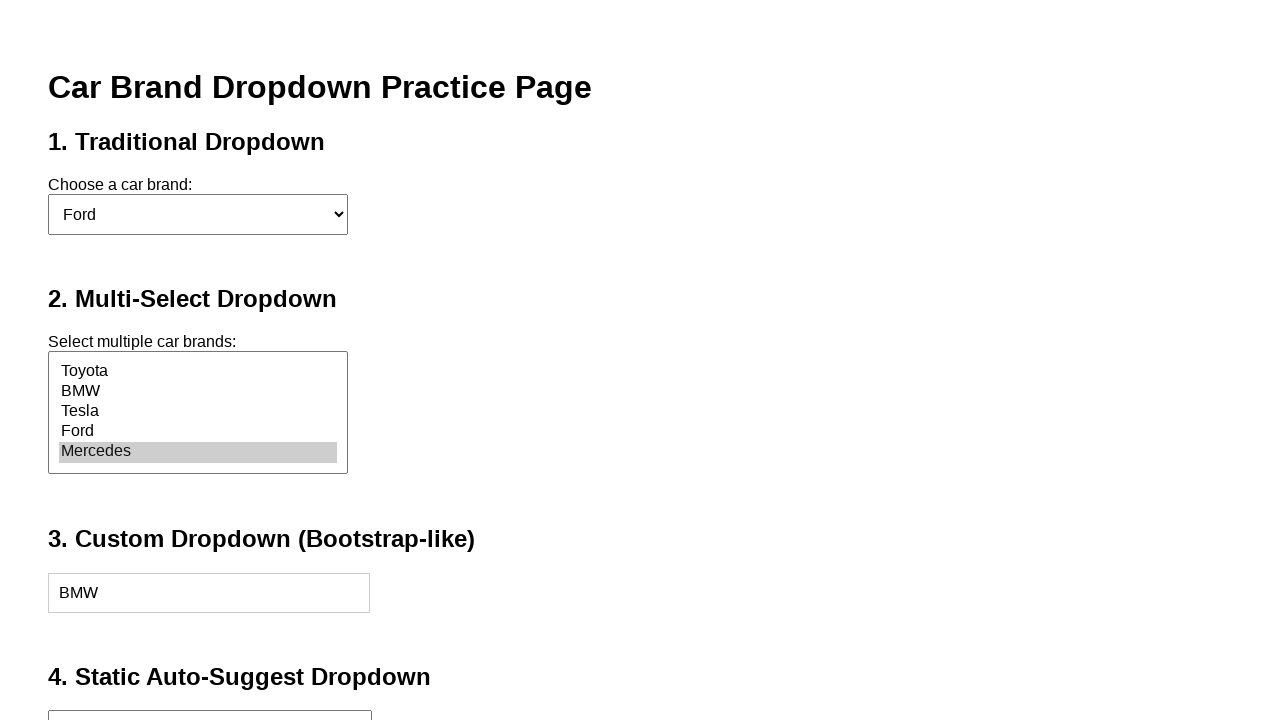

Clicked on static auto-suggest input field at (210, 699) on #staticInput
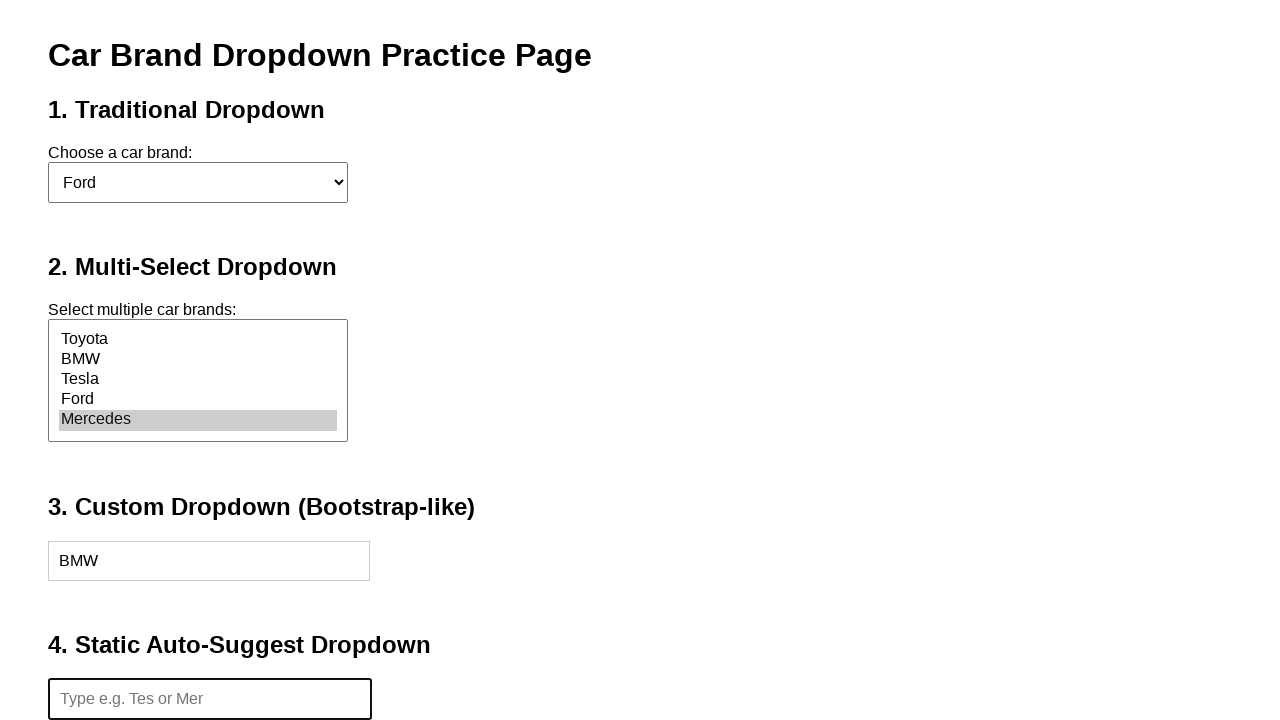

Typed 'Tesla Model 3' in static auto-suggest field on #staticInput
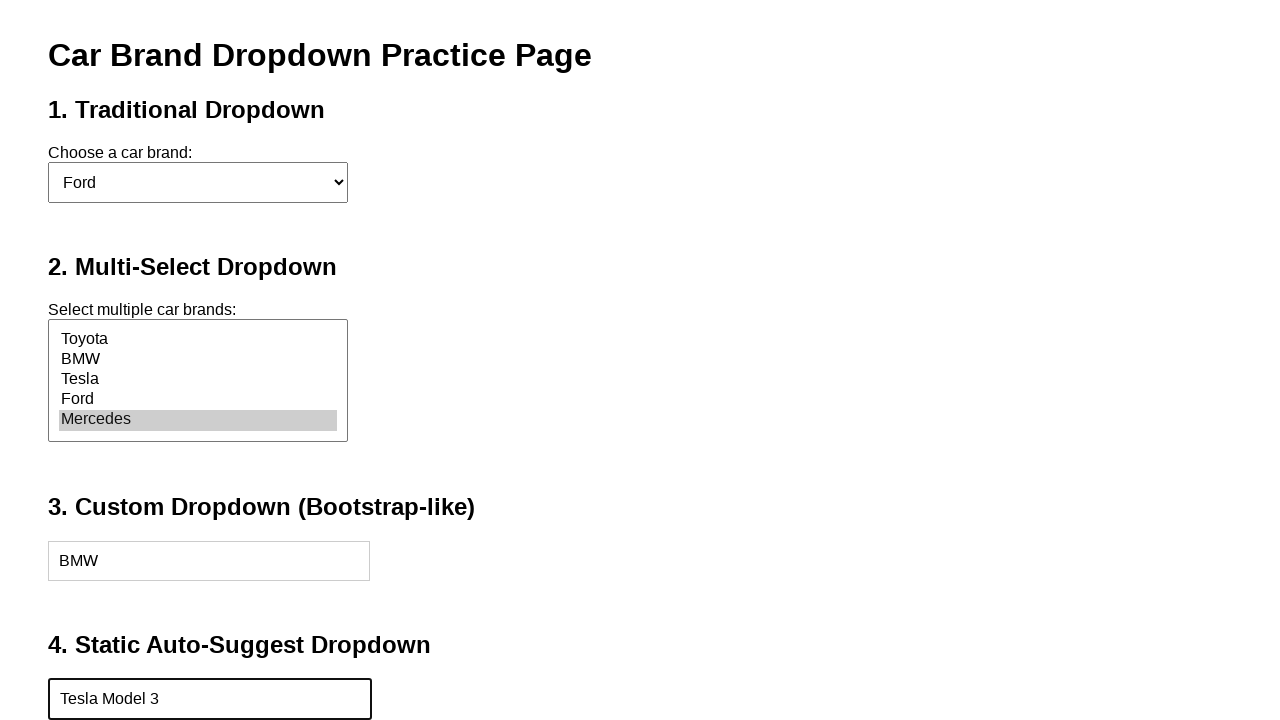

Static auto-suggest suggestions appeared
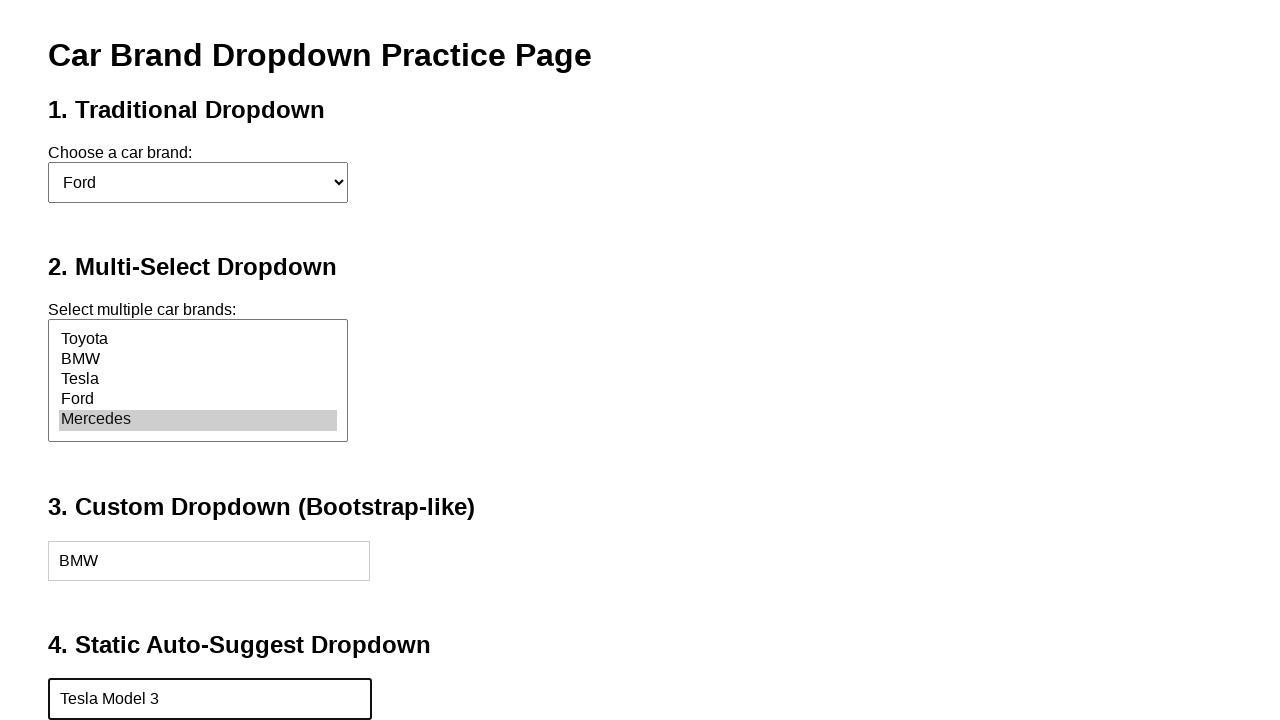

Selected Tesla Model 3 from static auto-suggest at (199, 462) on xpath=//div[@id='staticSuggestions']//div[contains(text(),'Tesla Model 3')]
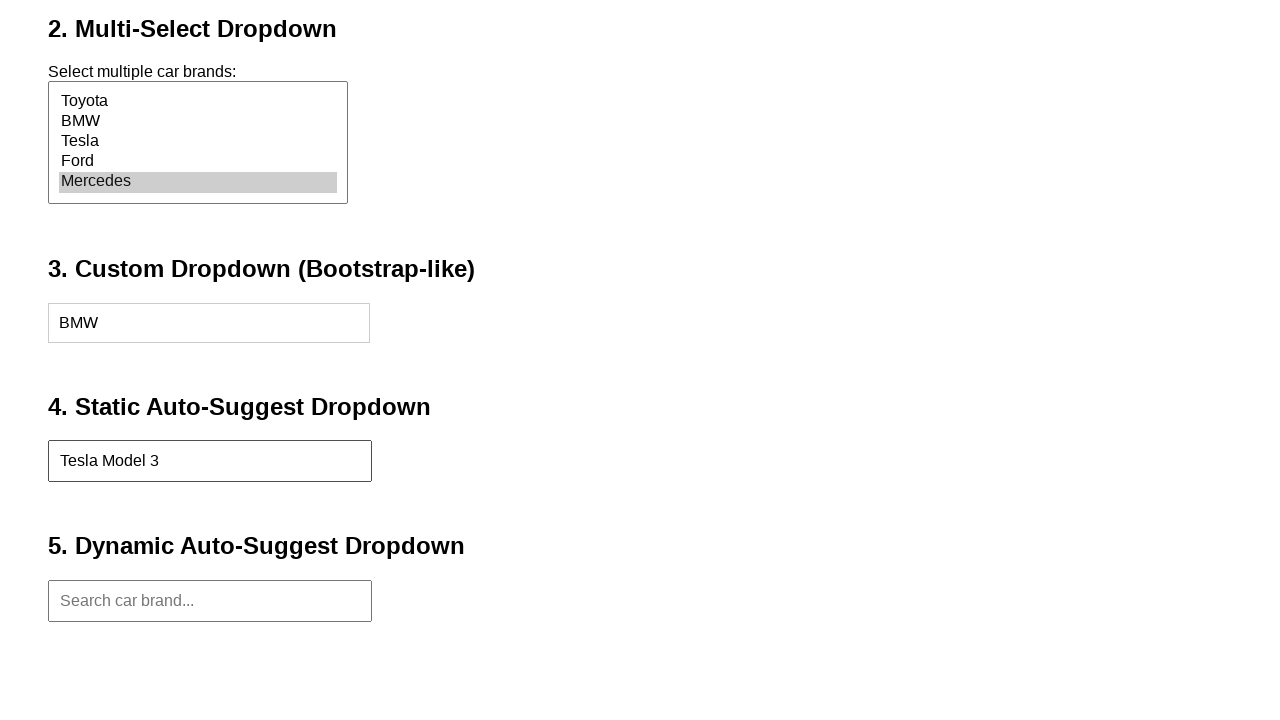

Clicked on dynamic auto-suggest input field at (210, 601) on #dynamicInput
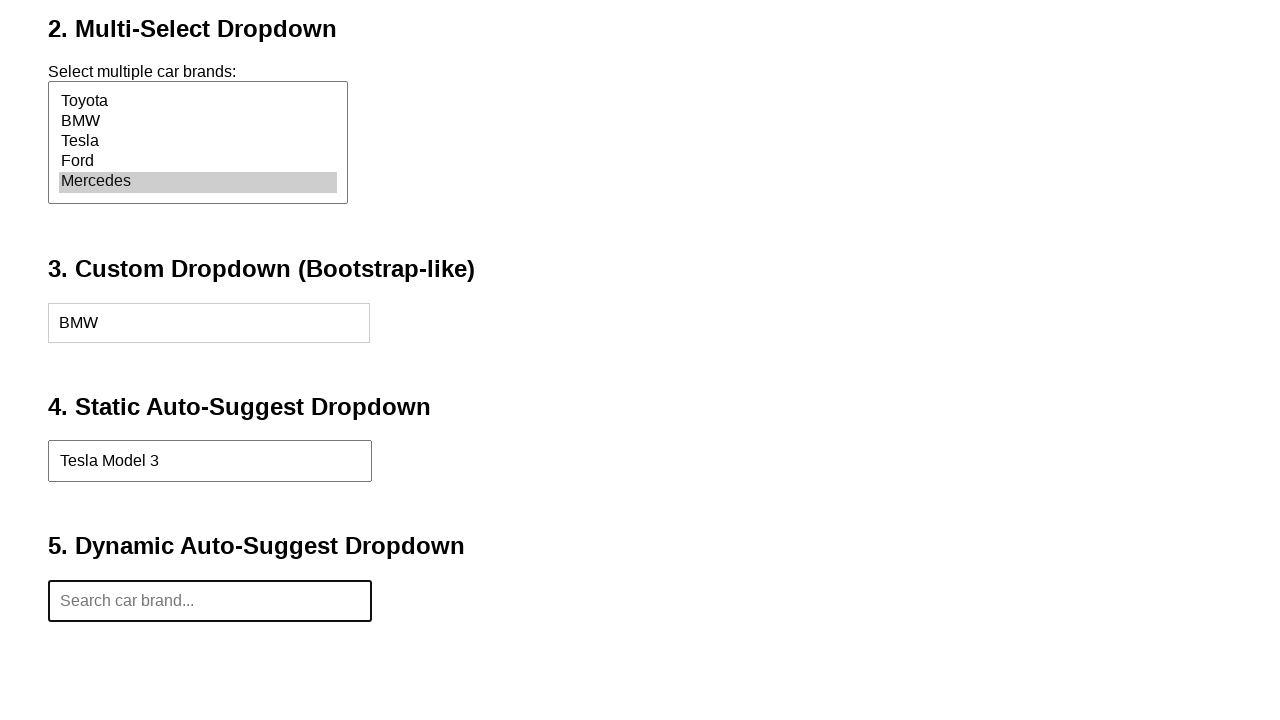

Typed 'Toy' in dynamic auto-suggest field on #dynamicInput
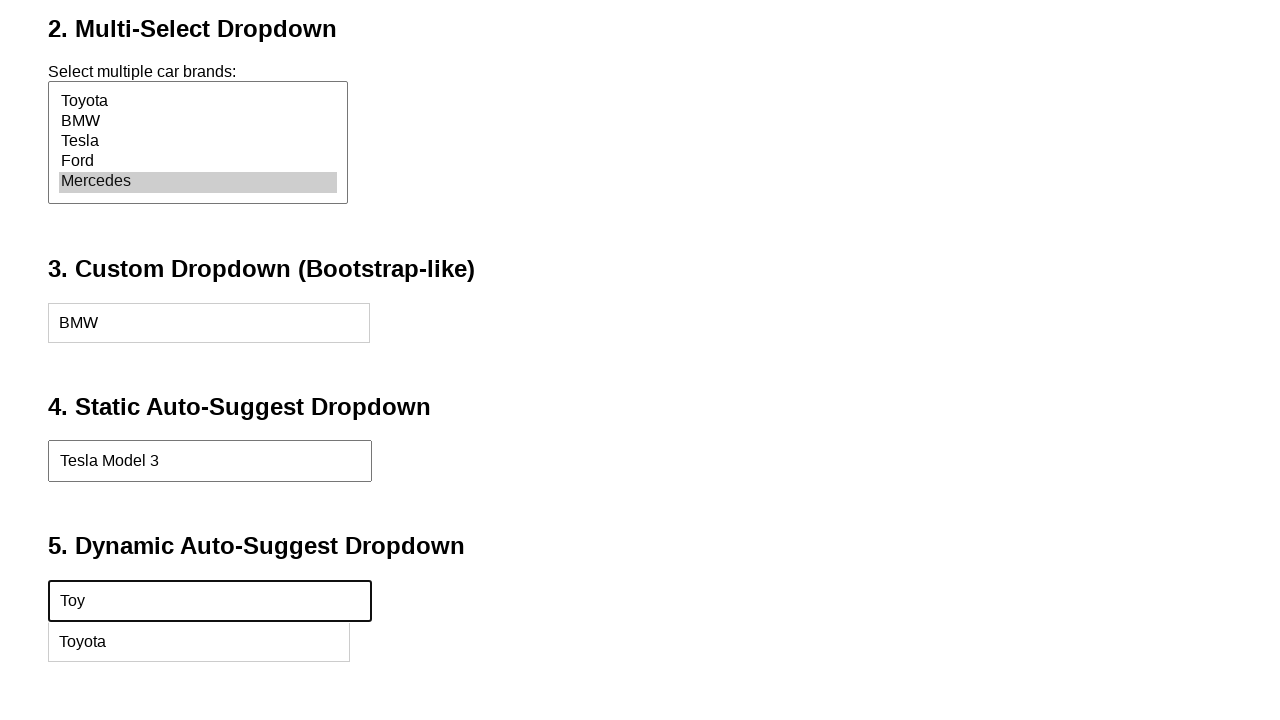

Dynamic auto-suggest suggestions appeared
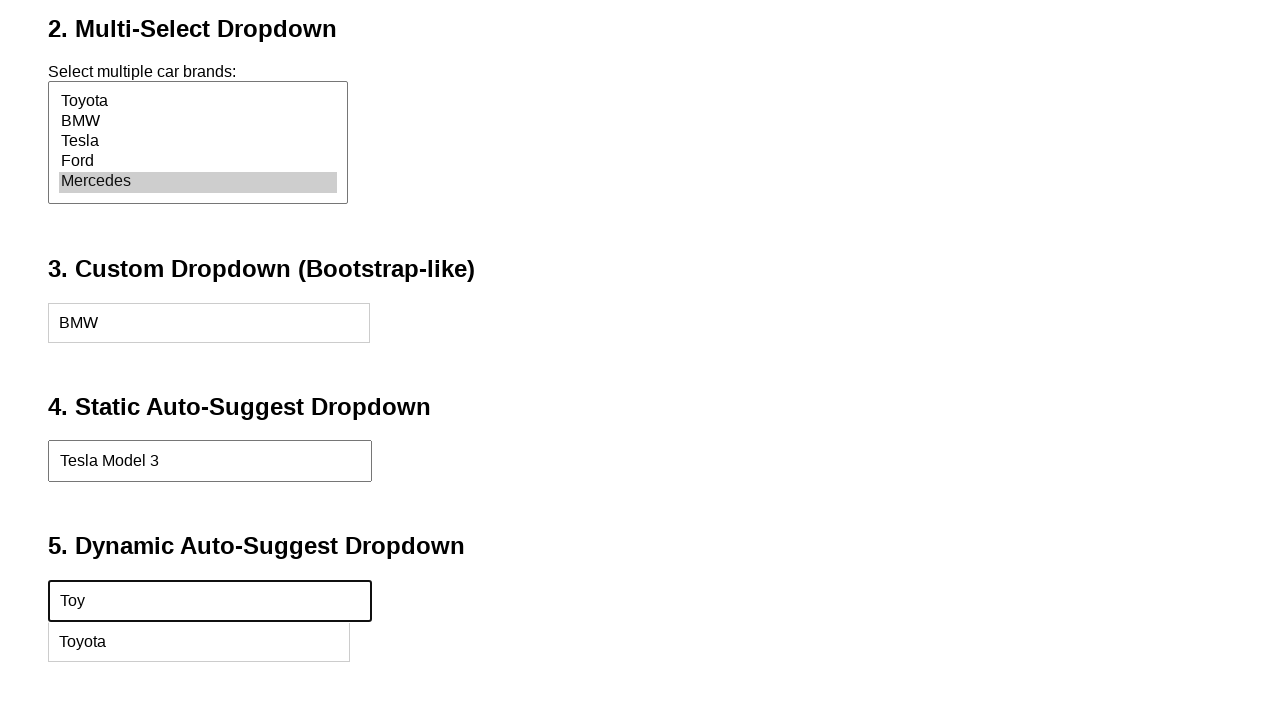

Selected Toyota from dynamic auto-suggest at (199, 642) on xpath=//div[@id='dynamicSuggestions']//div[contains(text(),'Toyota')]
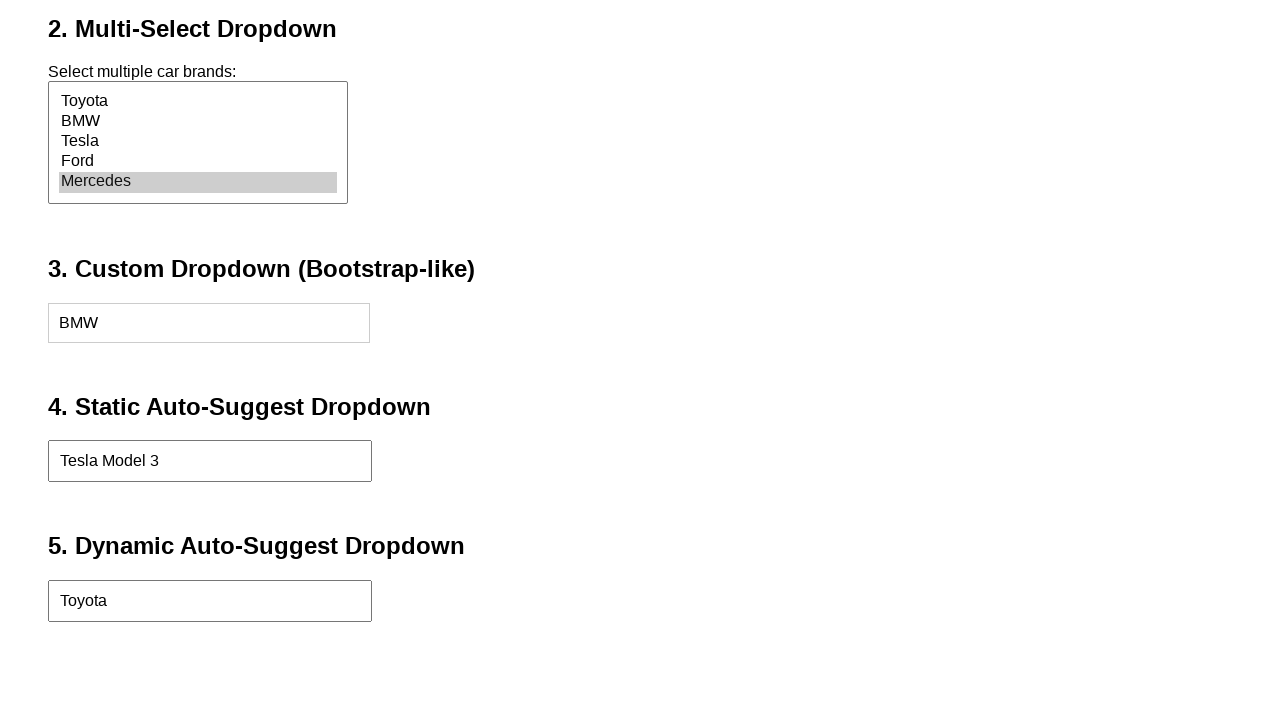

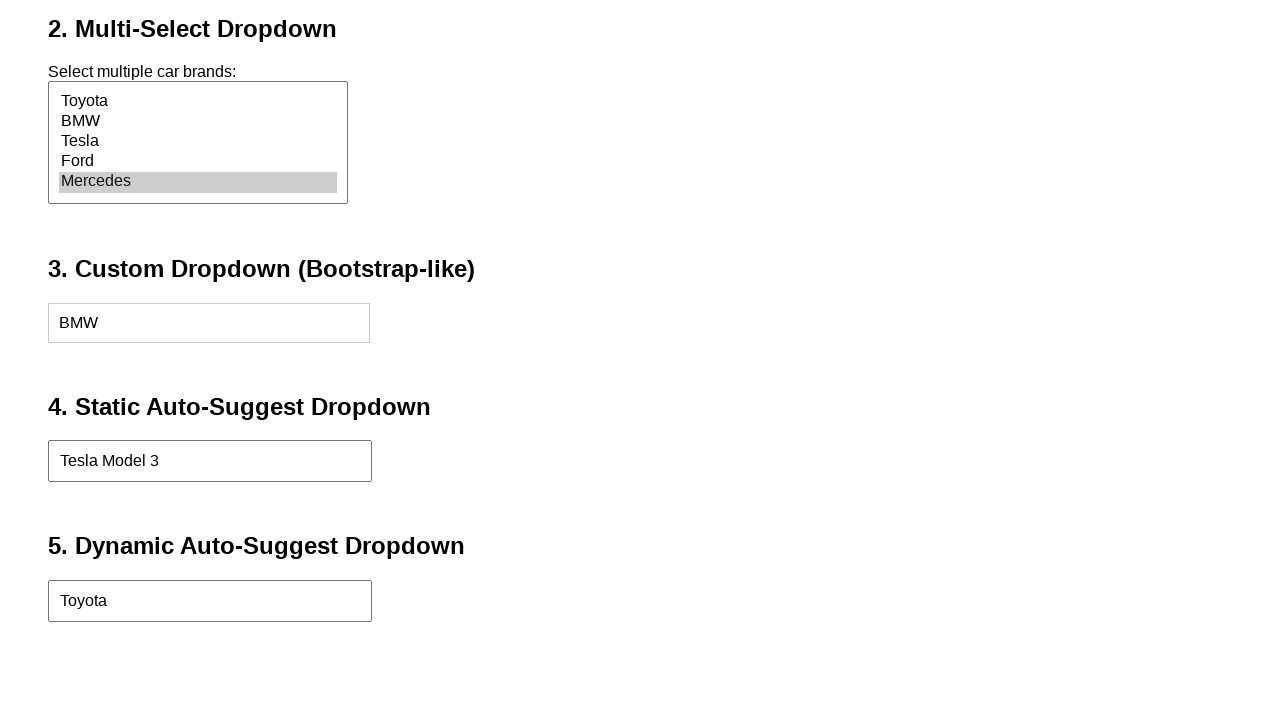